Tests right-click context menu functionality by performing a right-click on a button, selecting the Copy option, and handling the resulting alert dialog

Starting URL: https://swisnl.github.io/jQuery-contextMenu/demo.html

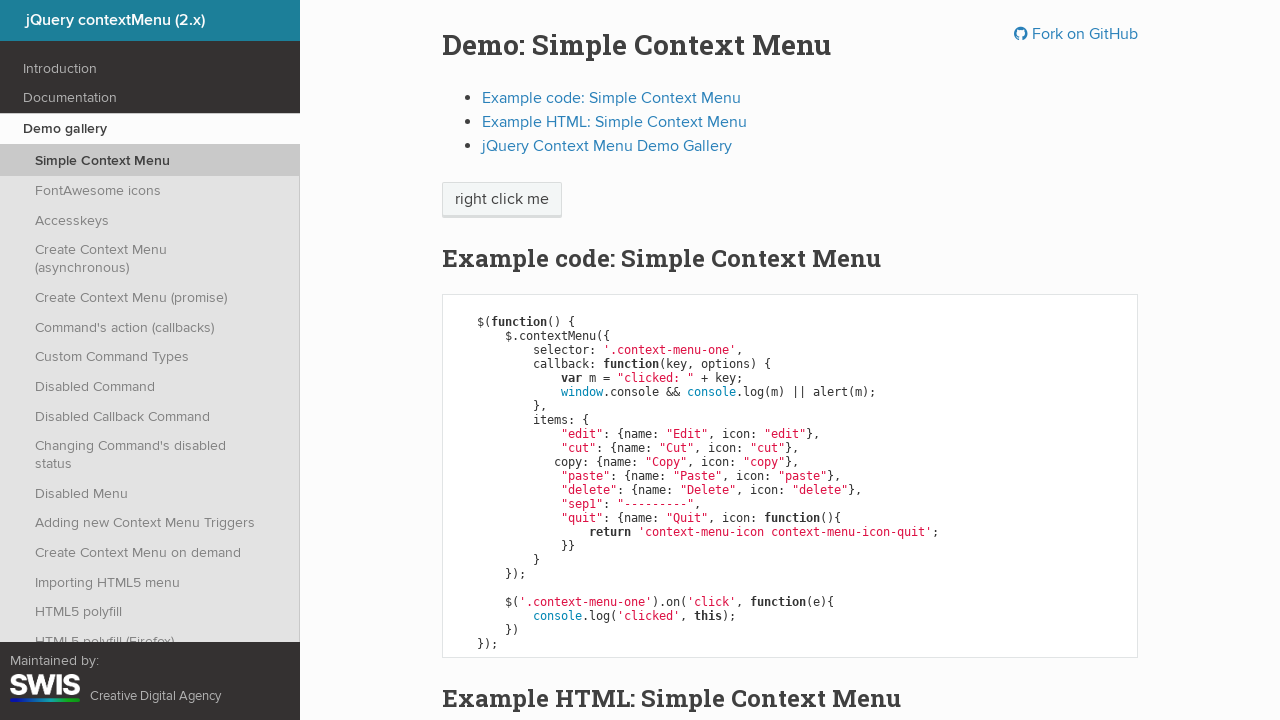

Located the context menu button element
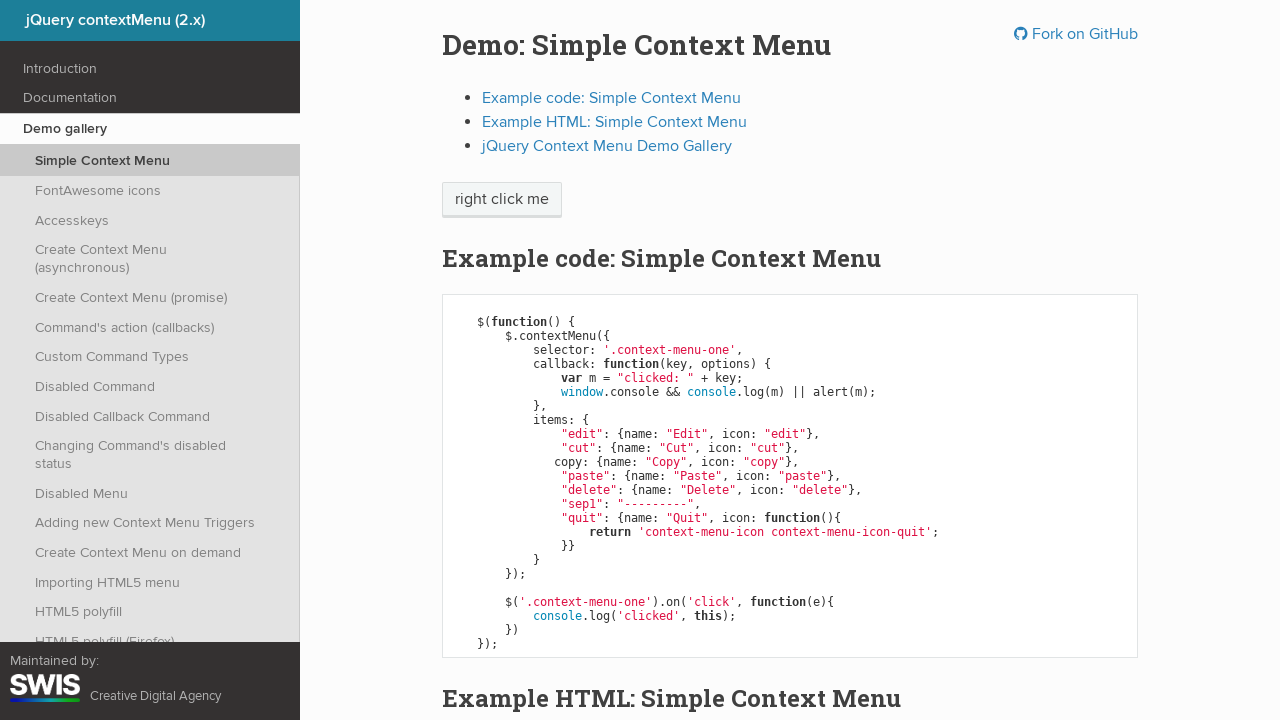

Performed right-click on the button to open context menu at (502, 200) on span.context-menu-one.btn.btn-neutral
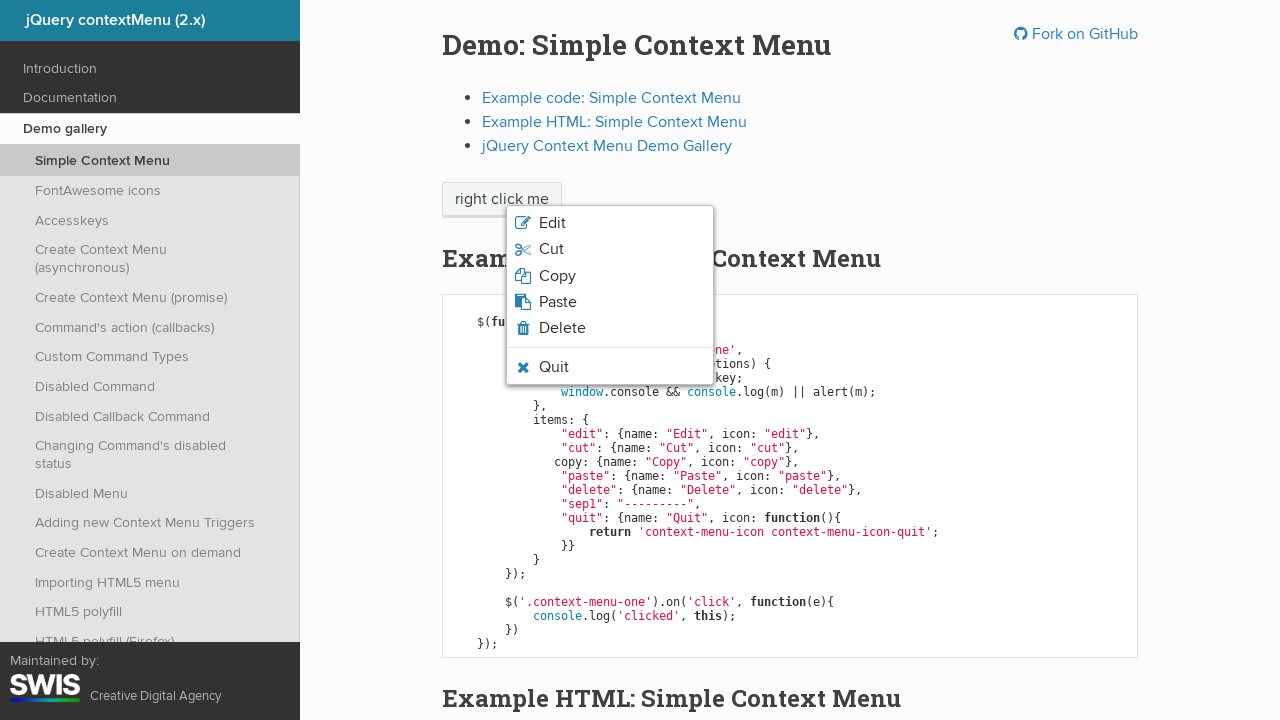

Waited for context menu animation to complete
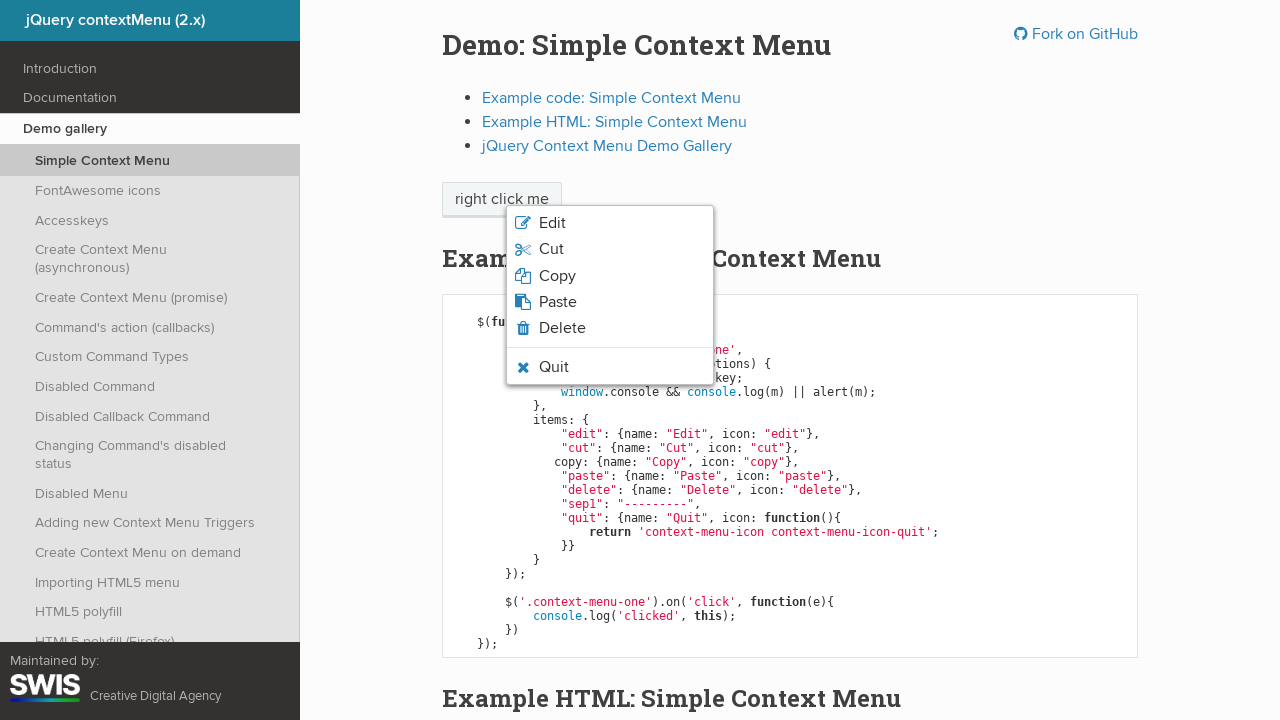

Clicked the Copy option from the context menu at (557, 276) on xpath=(//span[contains(text(),'Copy')])[2]
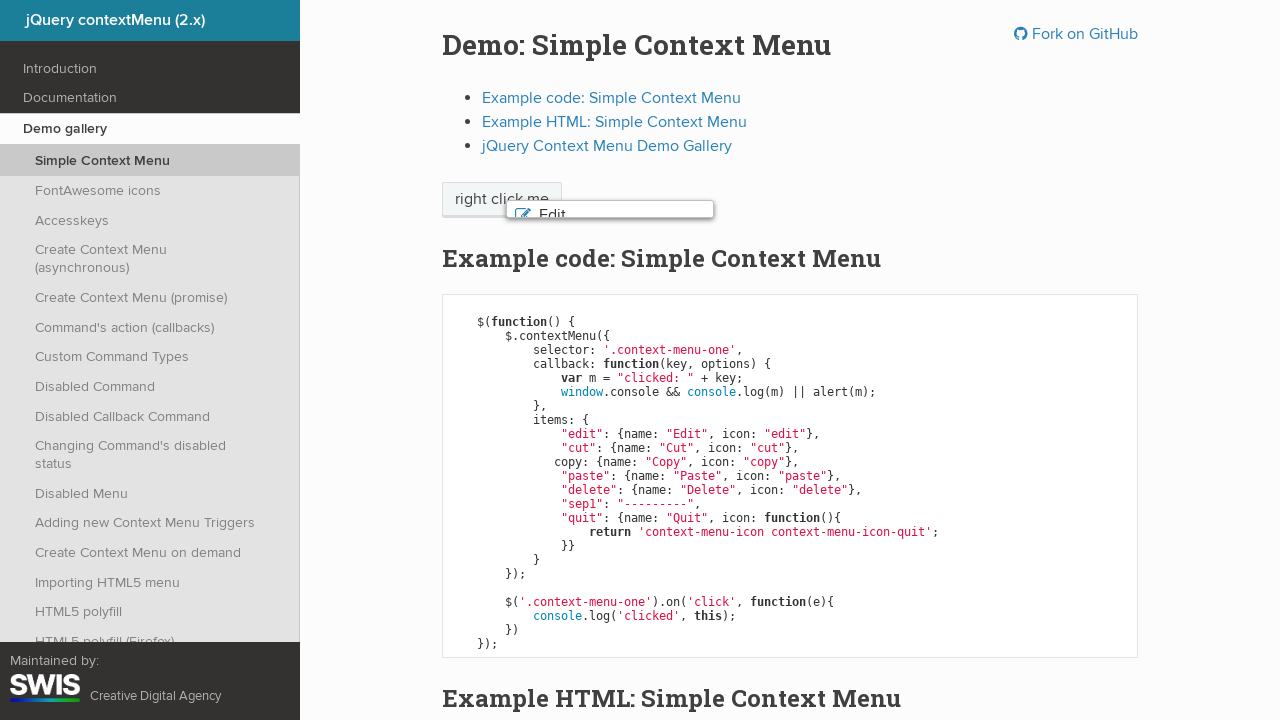

Set up dialog handler to dismiss alert
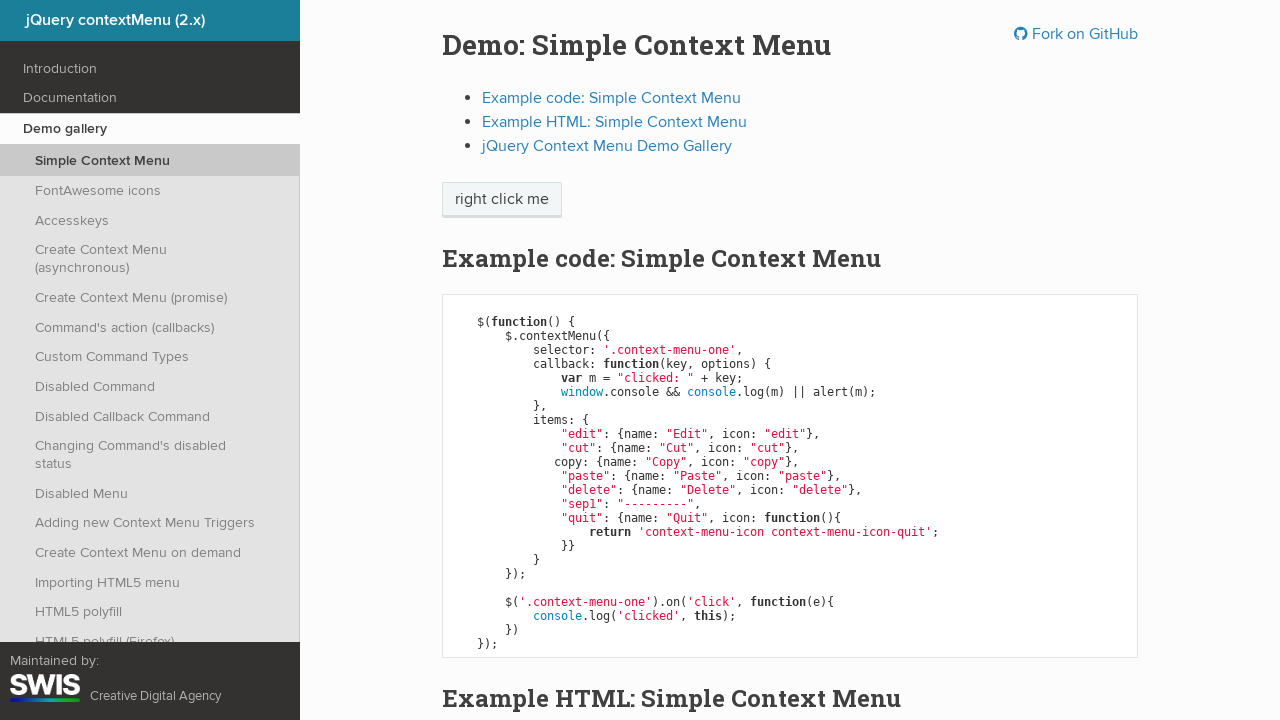

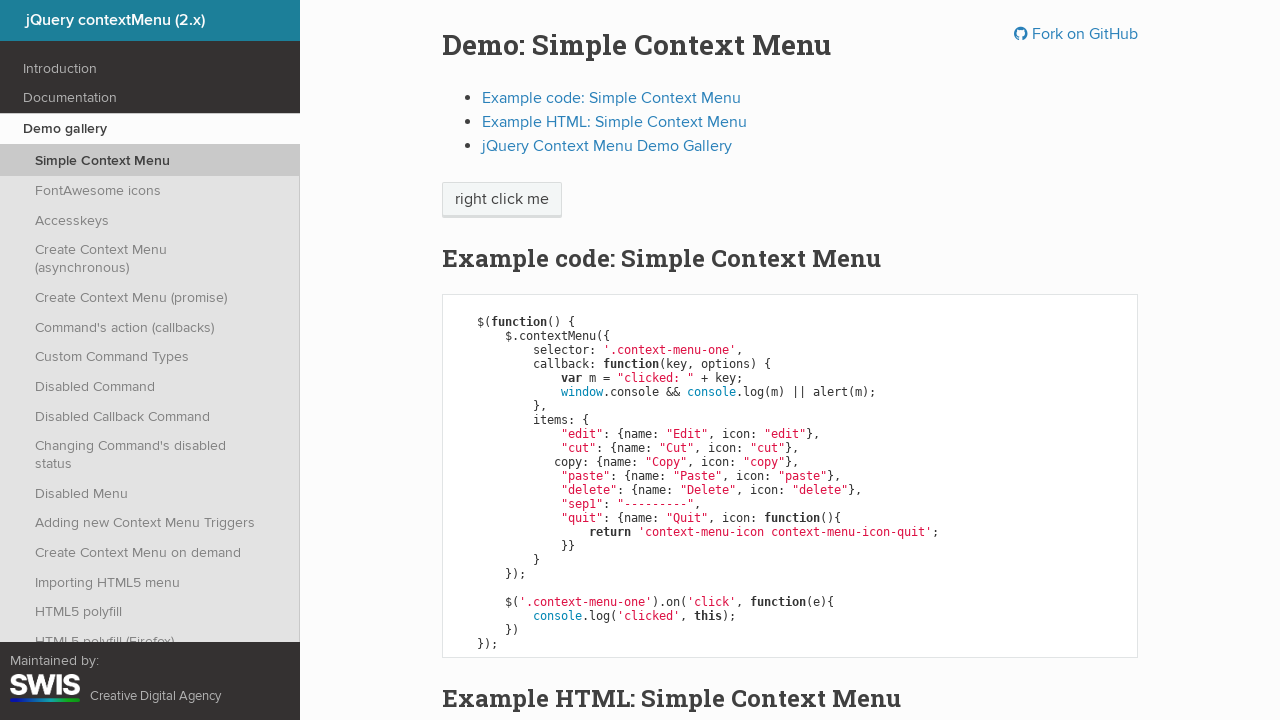